Tests registration form password validation by entering password less than 6 characters

Starting URL: https://alada.vn/tai-khoan/dang-ky.html

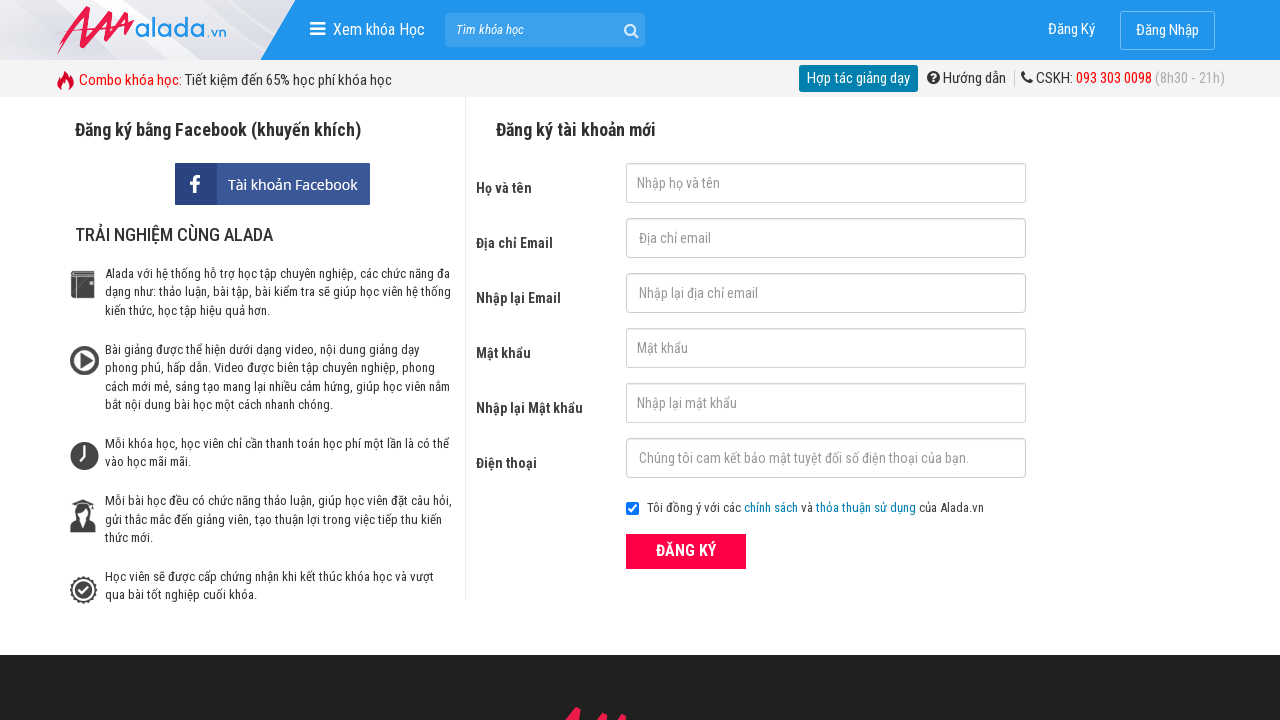

Cleared first name field on #txtFirstname
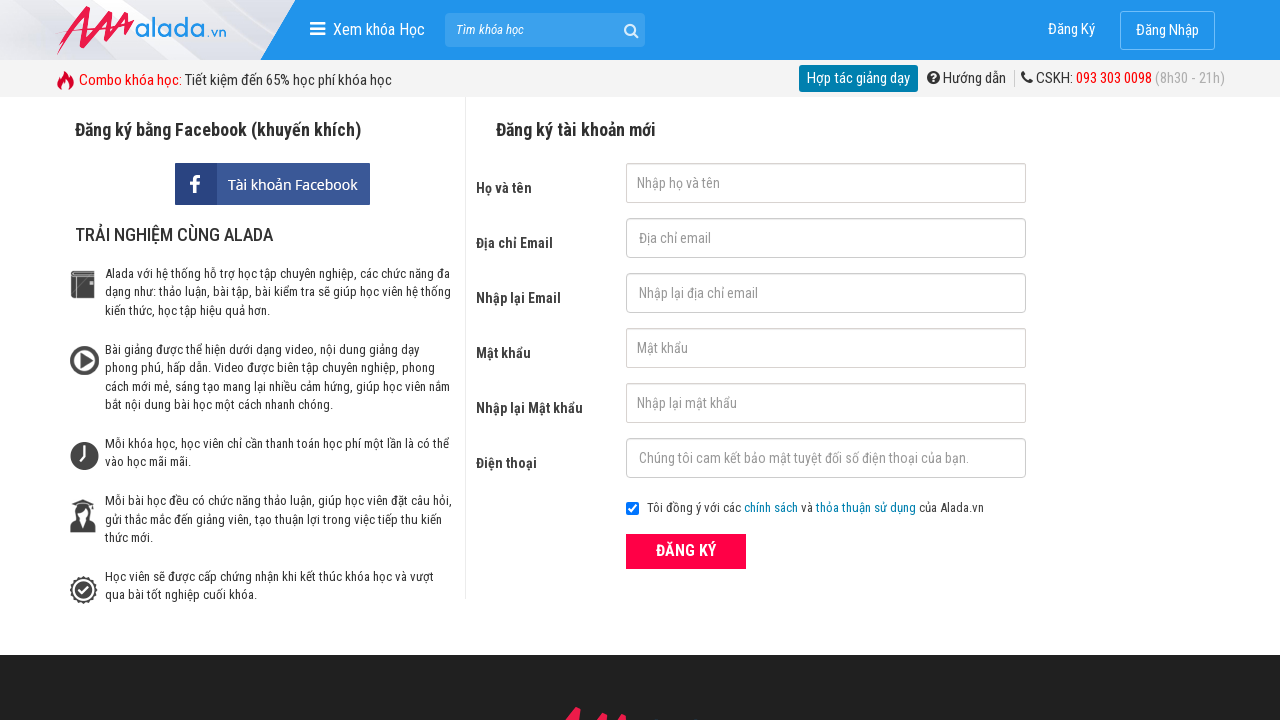

Cleared email field on #txtEmail
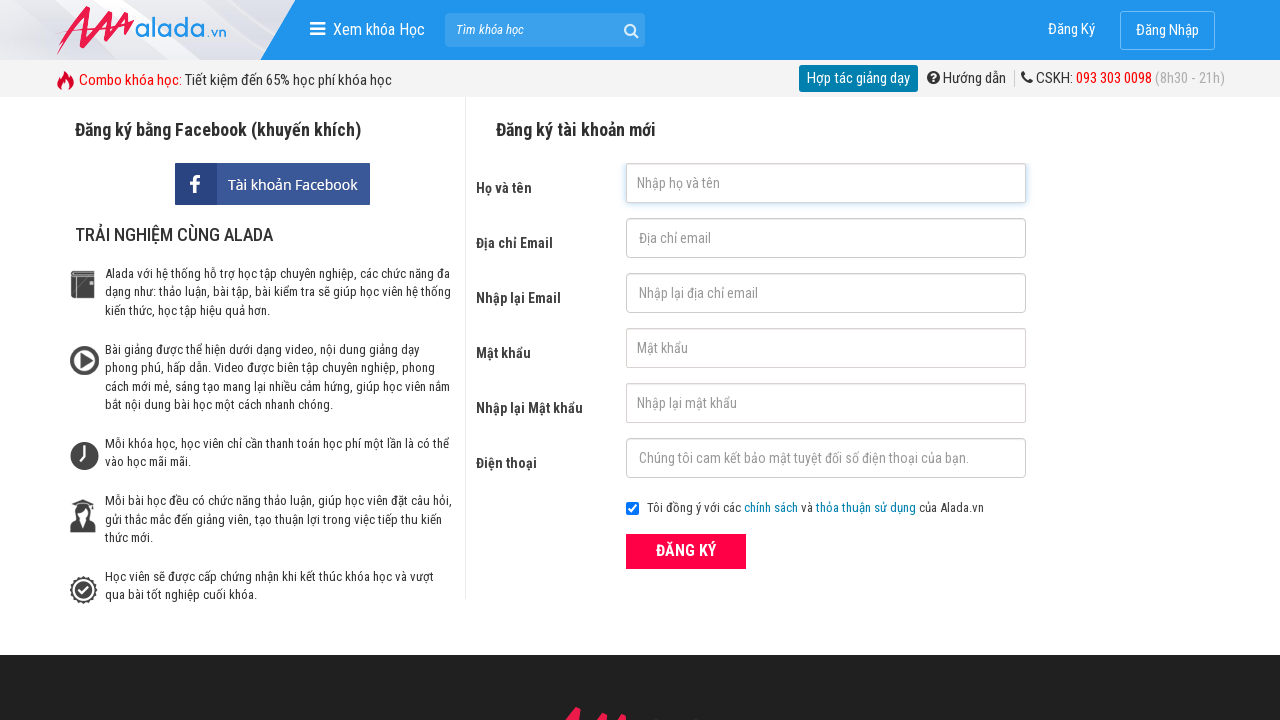

Cleared confirm email field on #txtCEmail
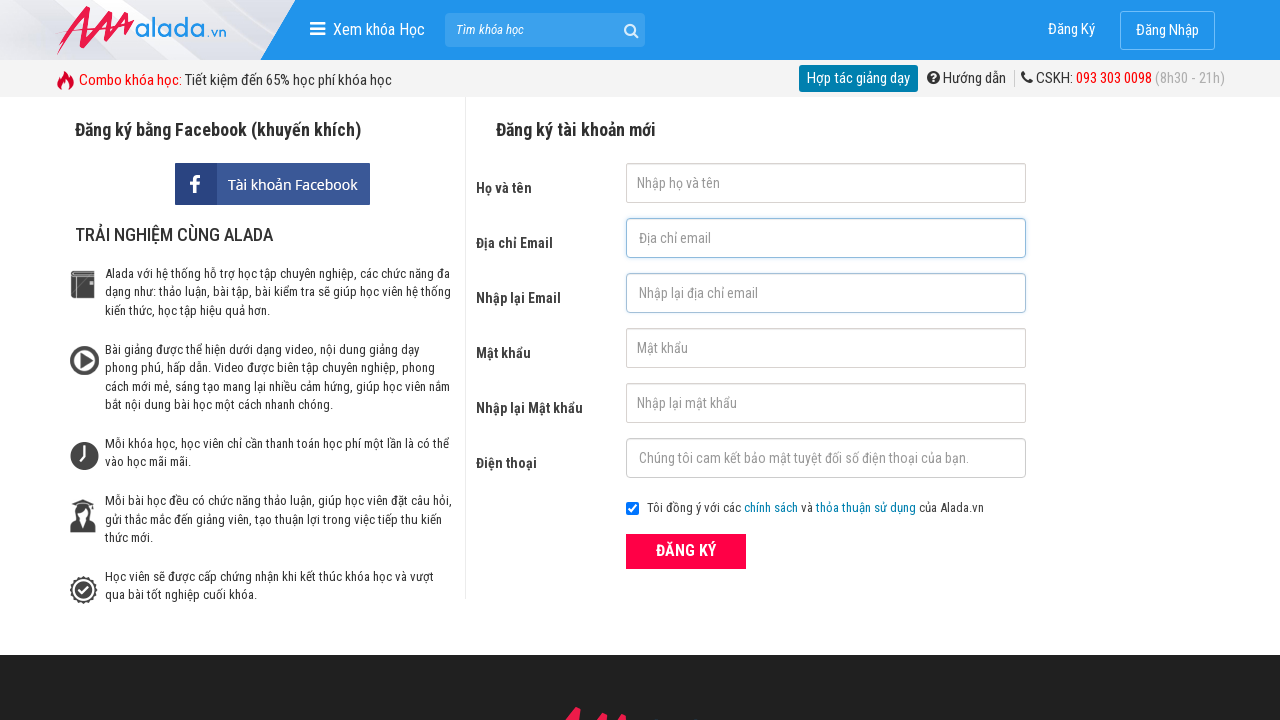

Cleared password field on #txtPassword
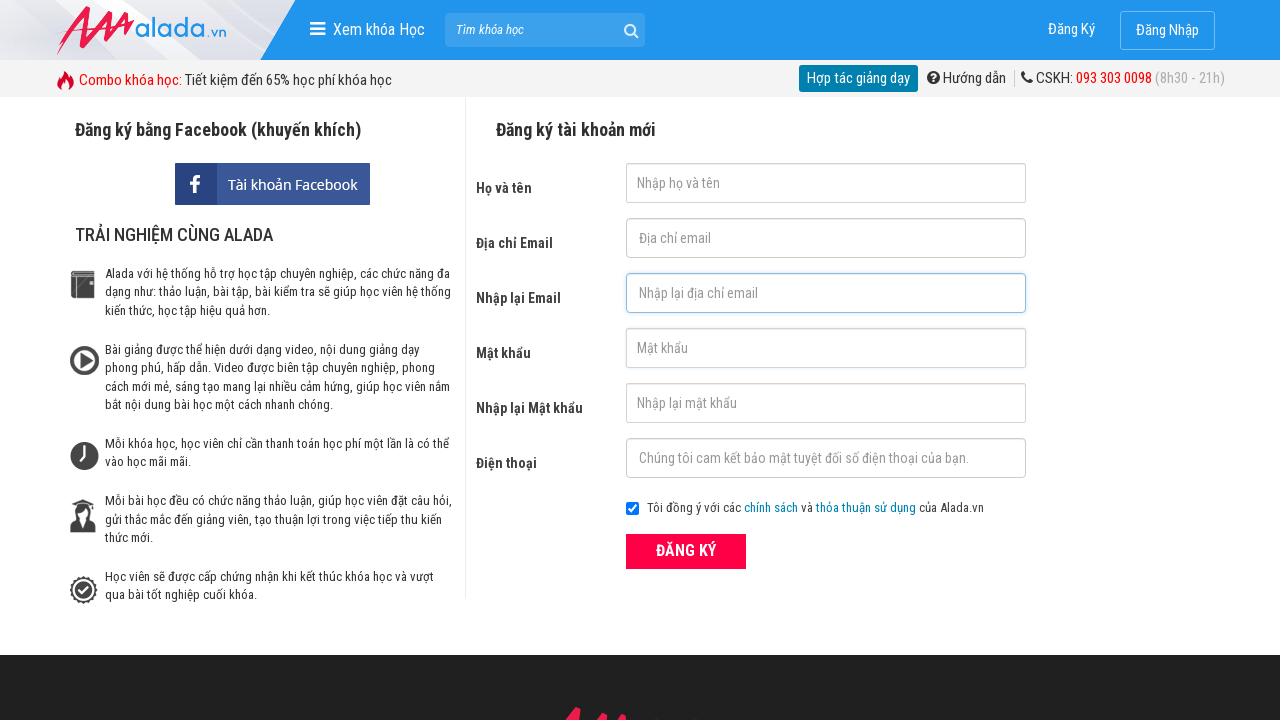

Cleared confirm password field on #txtCPassword
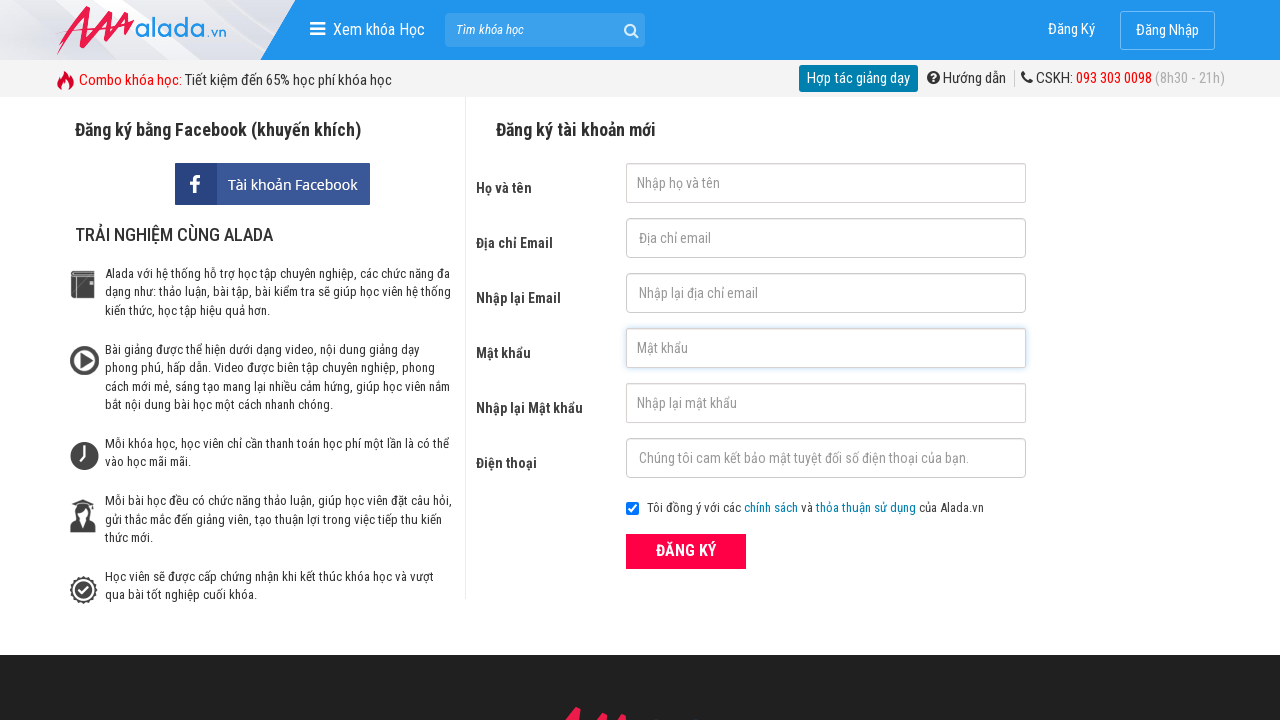

Cleared phone field on #txtPhone
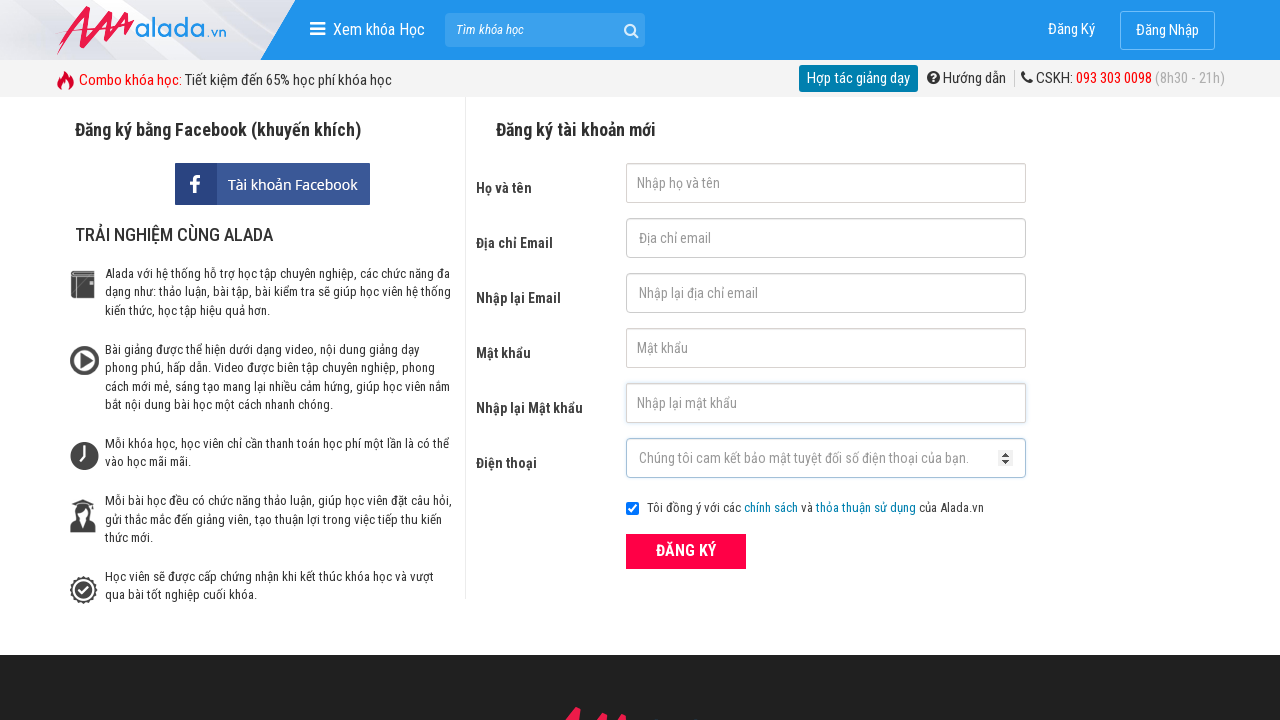

Entered first name 'Ella' on #txtFirstname
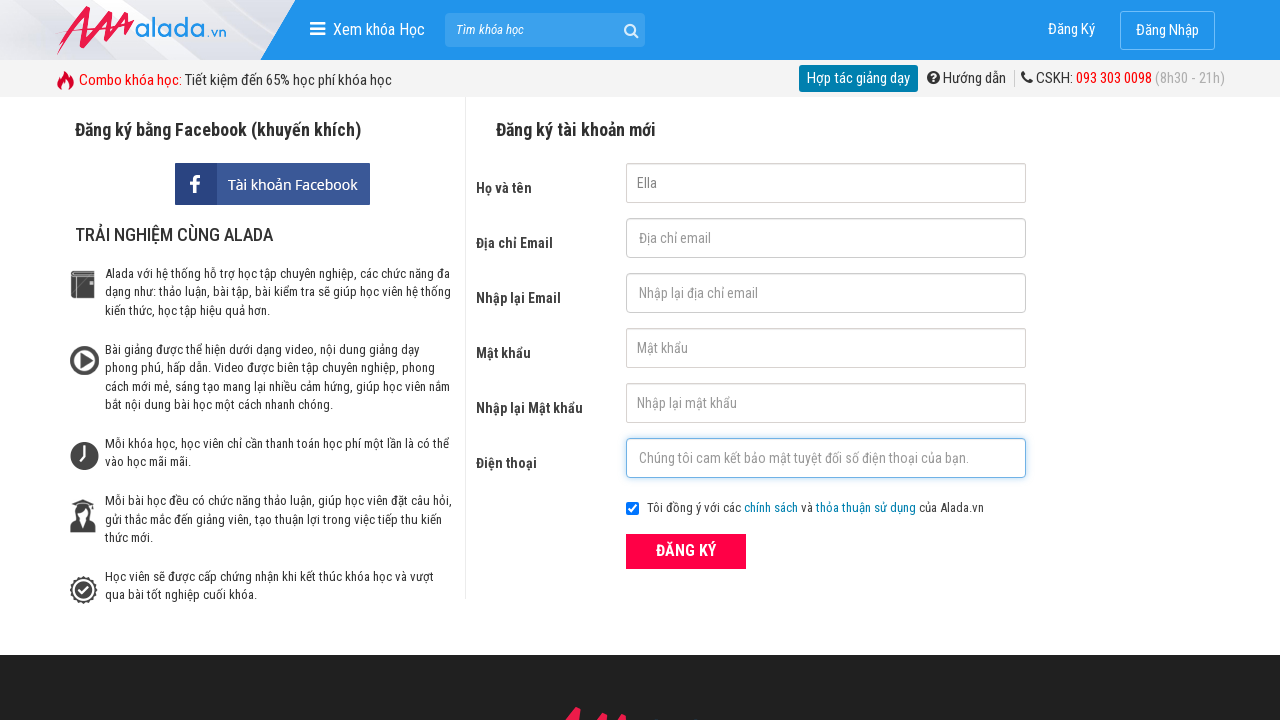

Entered email 'ella@gmail.com' on #txtEmail
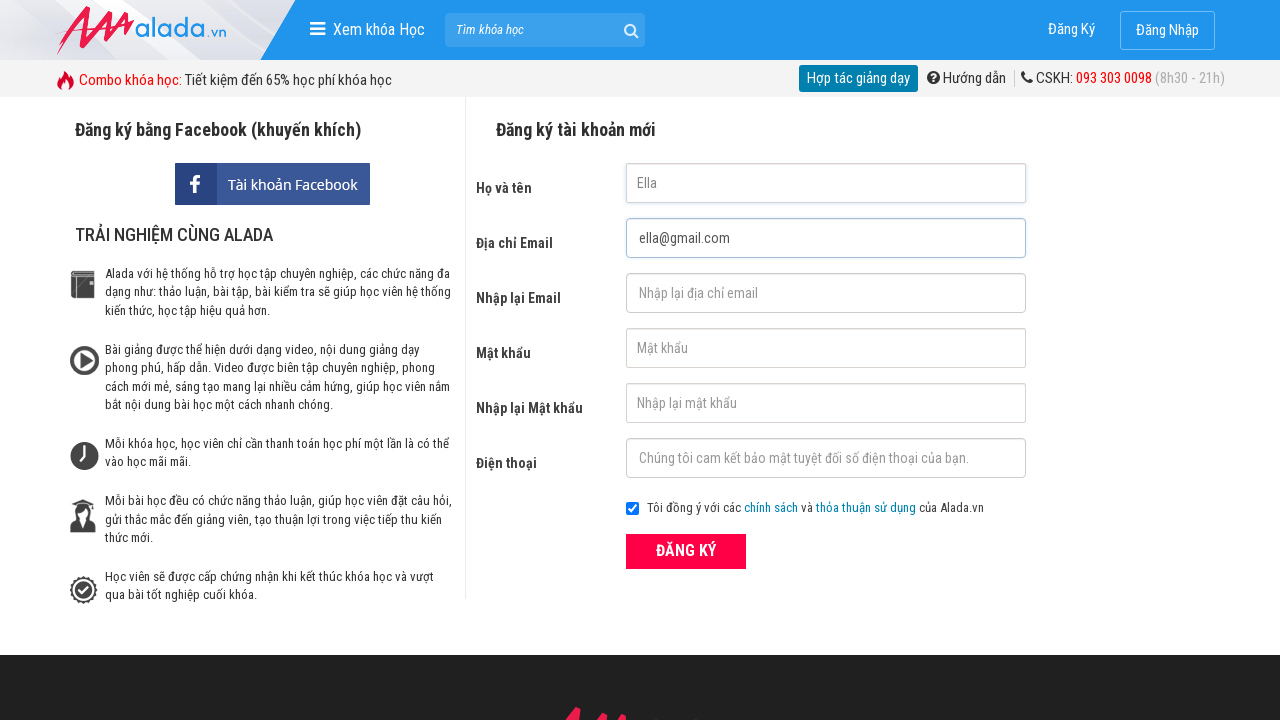

Entered confirm email 'ella@gmail.com' on #txtCEmail
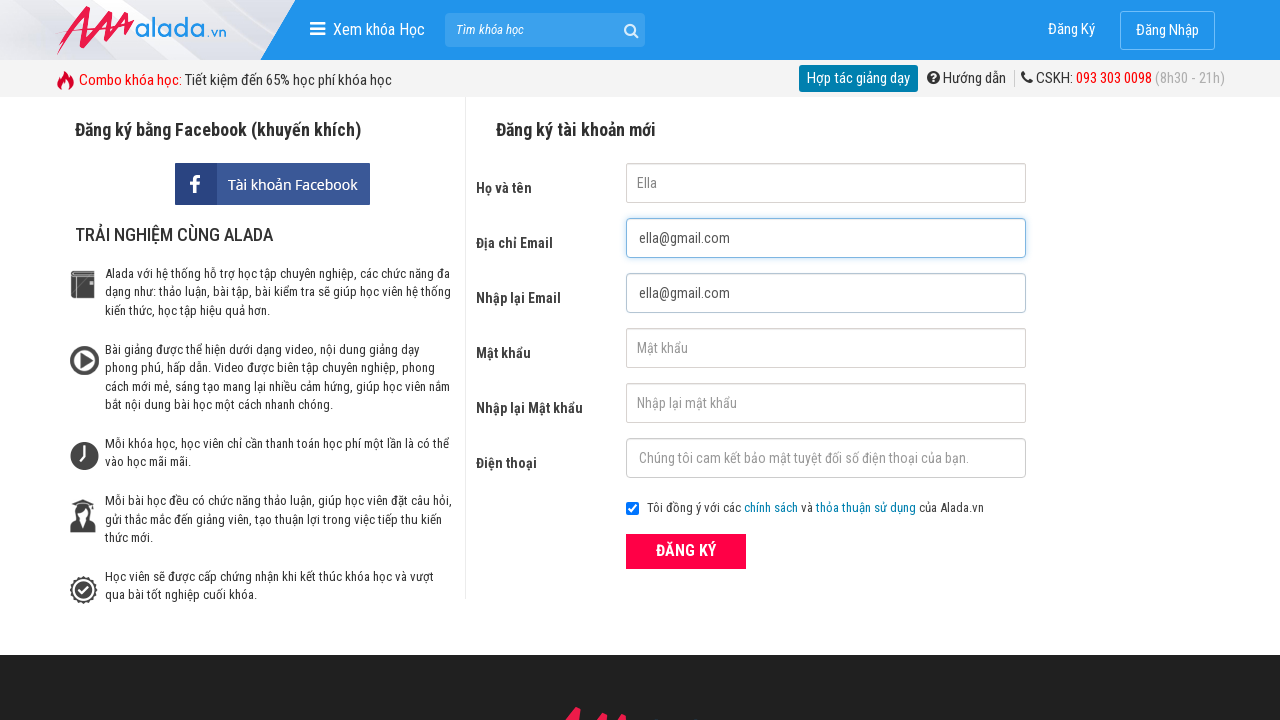

Entered password '2311' (less than 6 characters) on #txtPassword
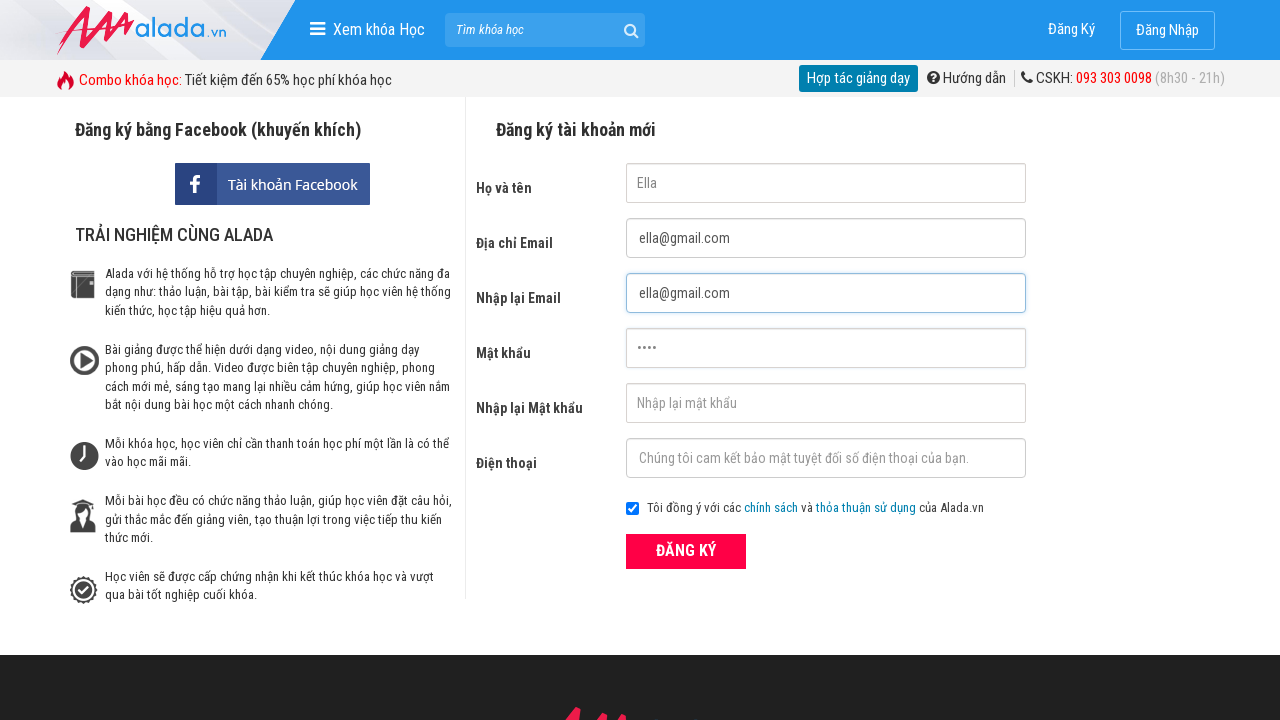

Entered confirm password '2311' on #txtCPassword
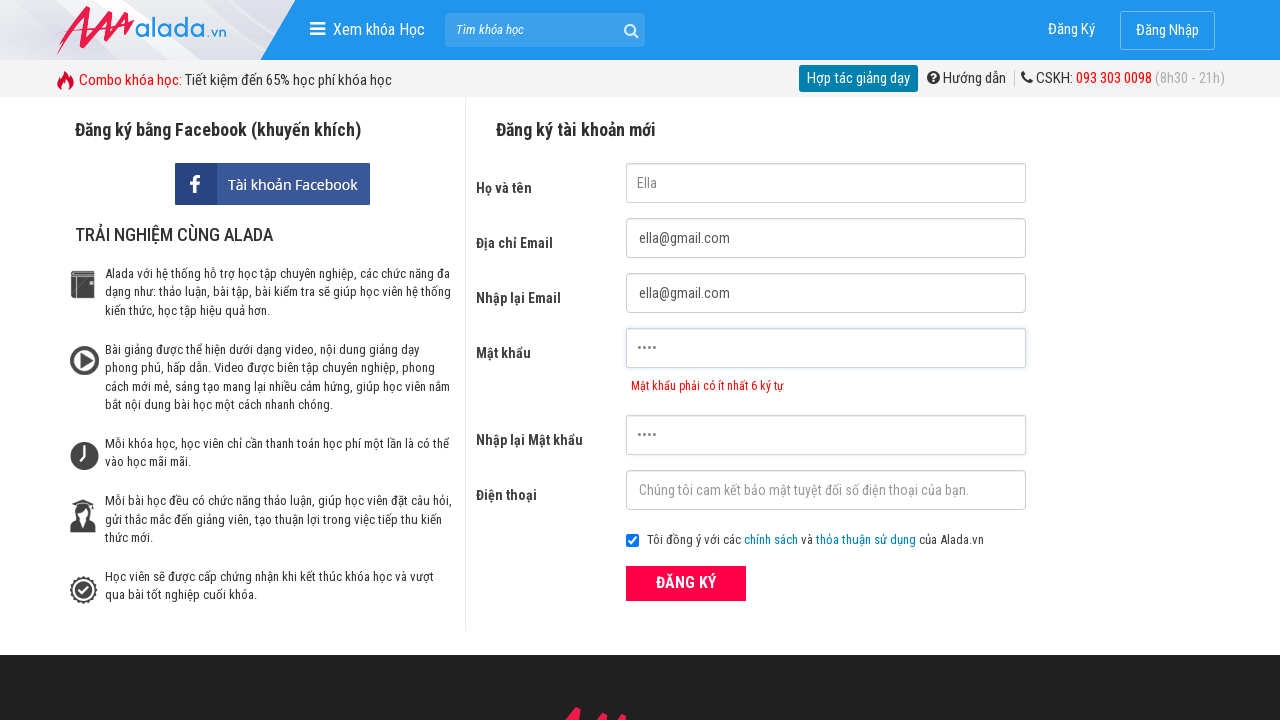

Entered phone number '0987654321' on #txtPhone
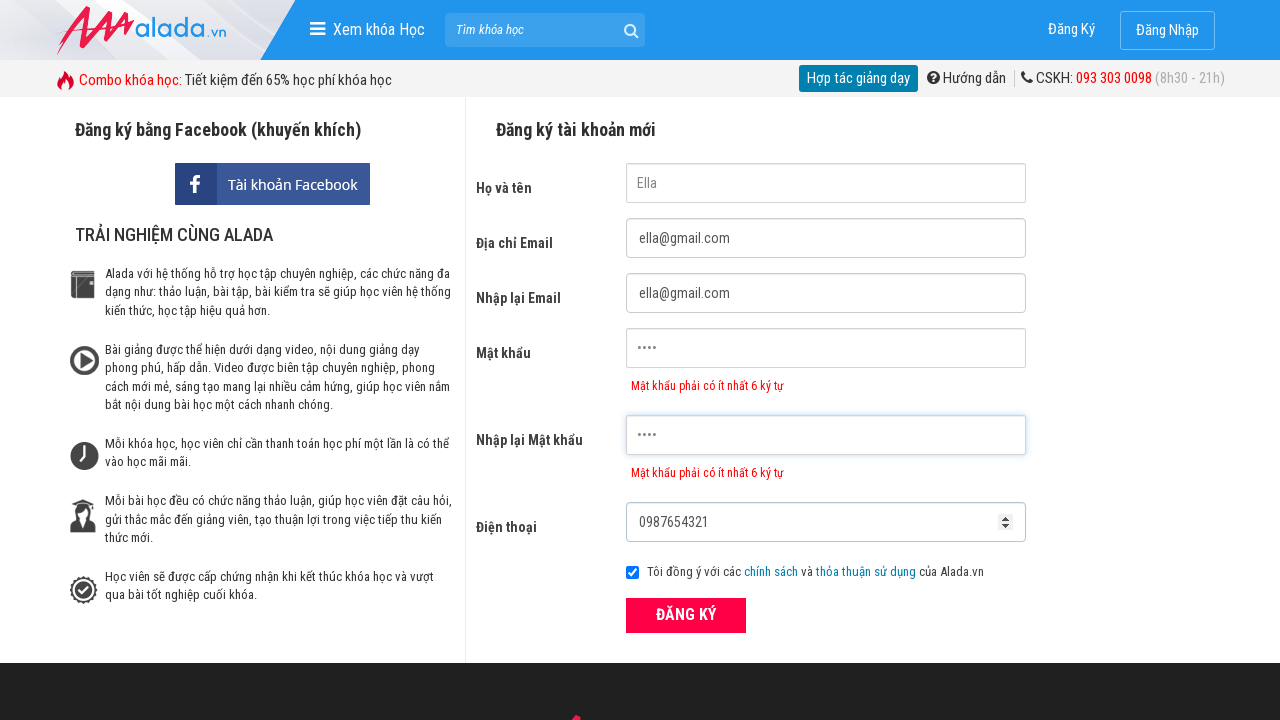

Password error message appeared confirming validation for password less than 6 characters
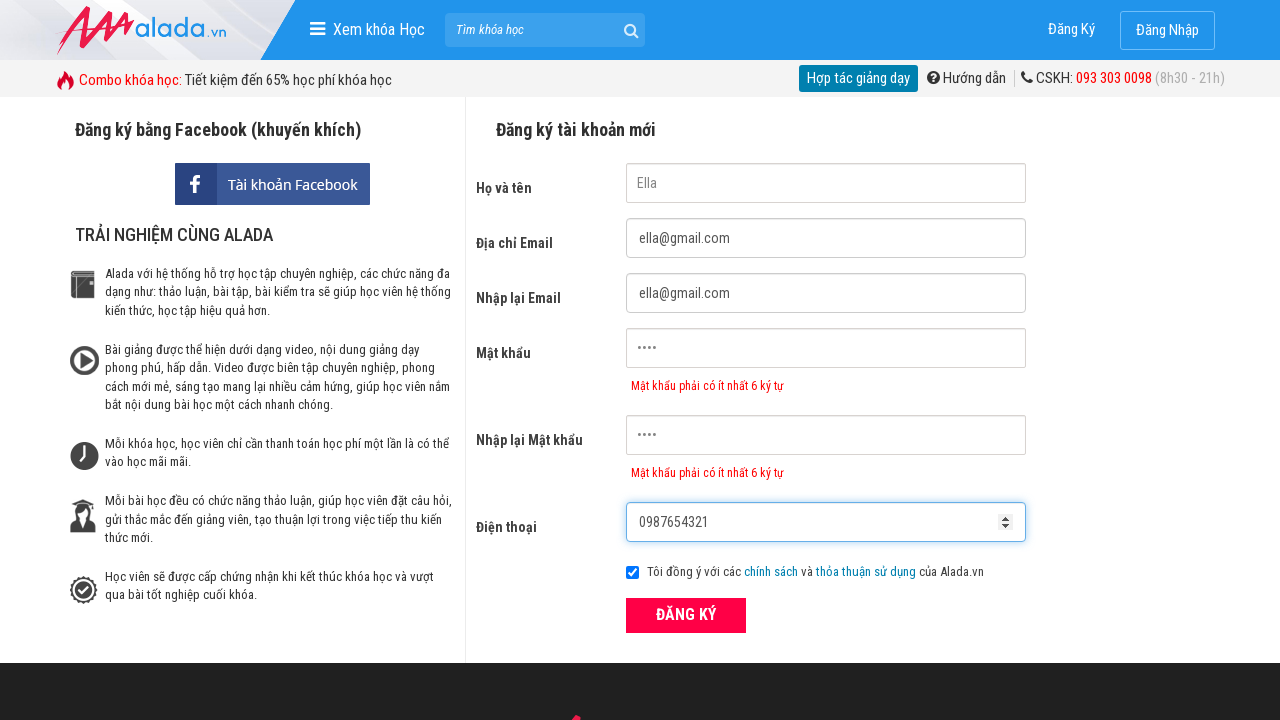

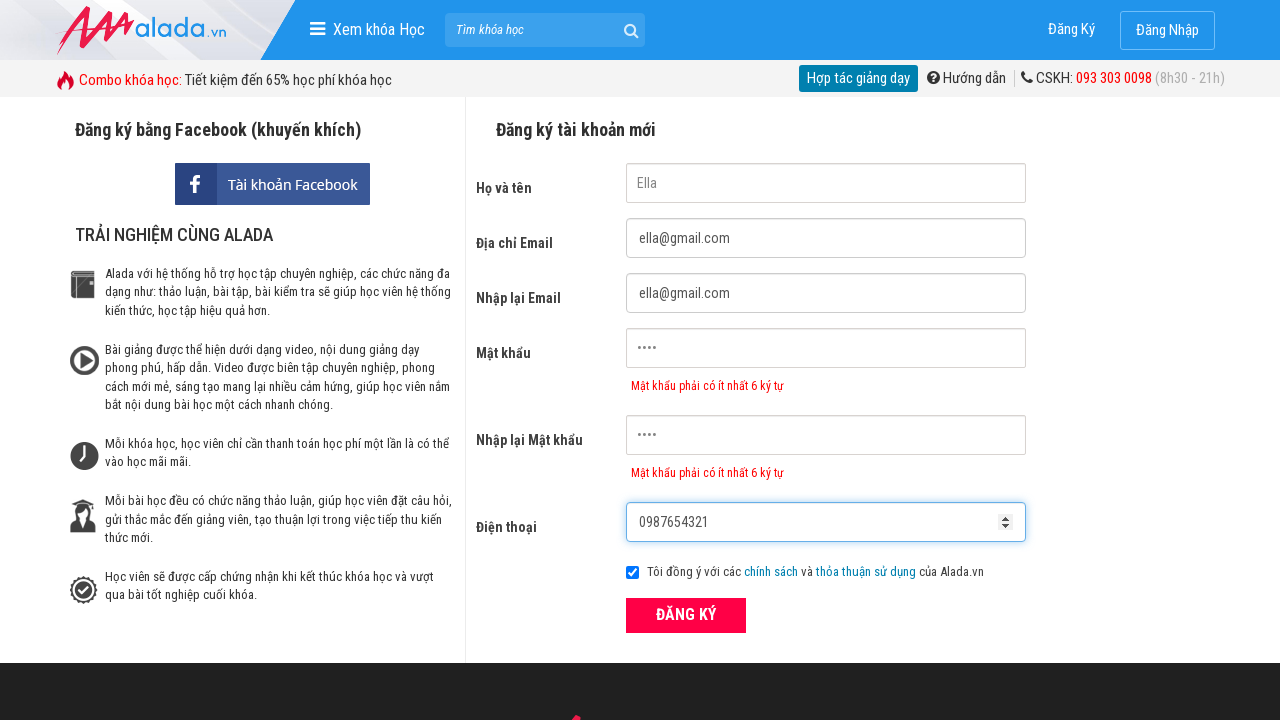